Navigates to Rahul Shetty Academy homepage and retrieves the page title

Starting URL: https://rahulshettyacademy.com/#/index

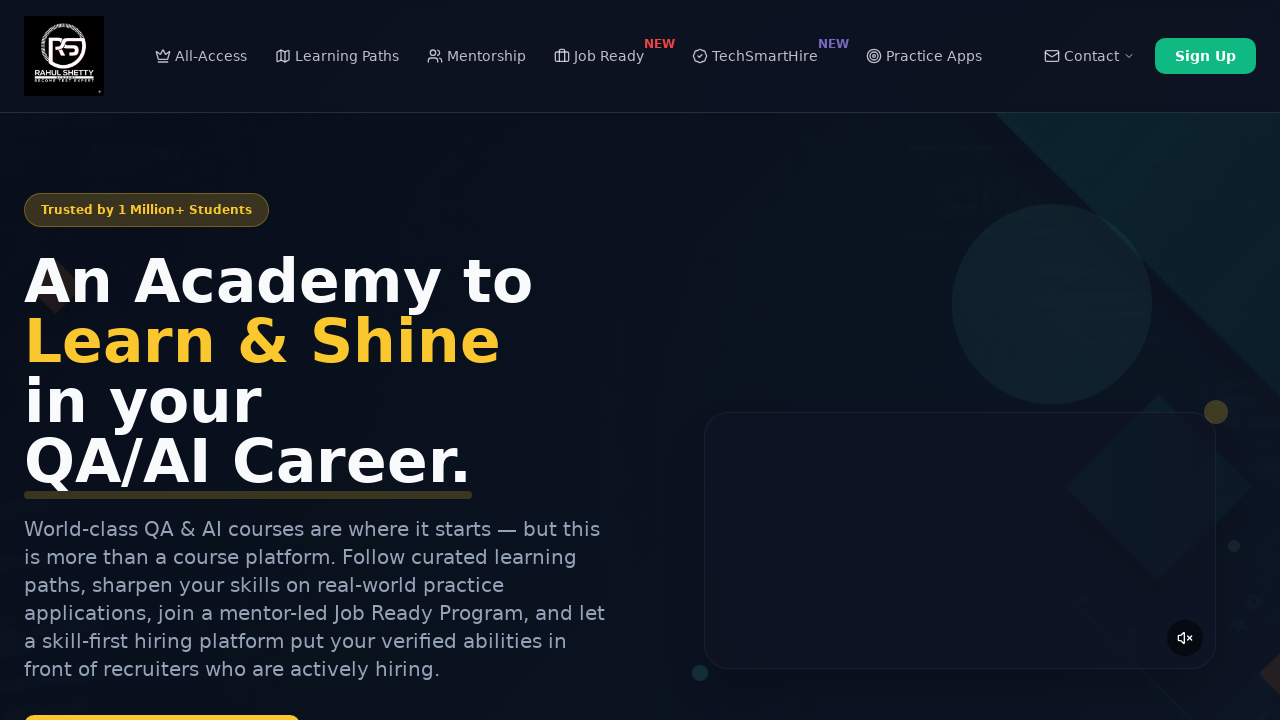

Retrieved page title from Rahul Shetty Academy homepage
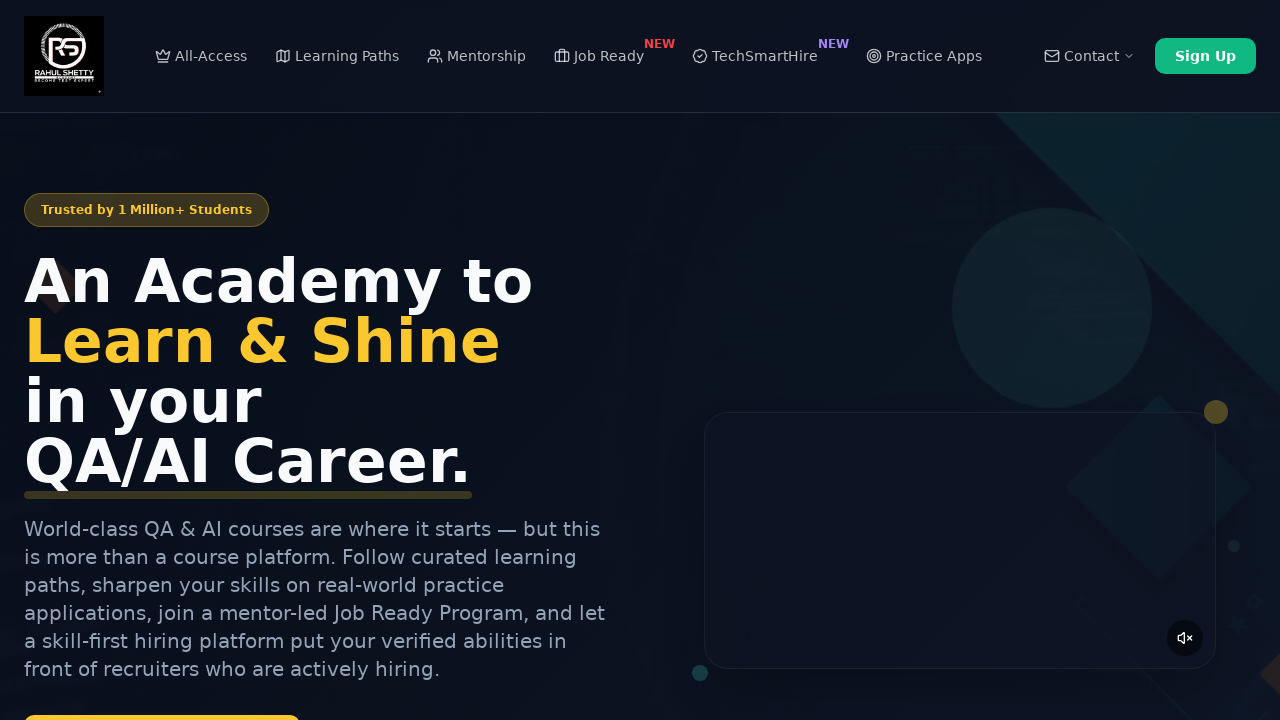

Printed page title to console
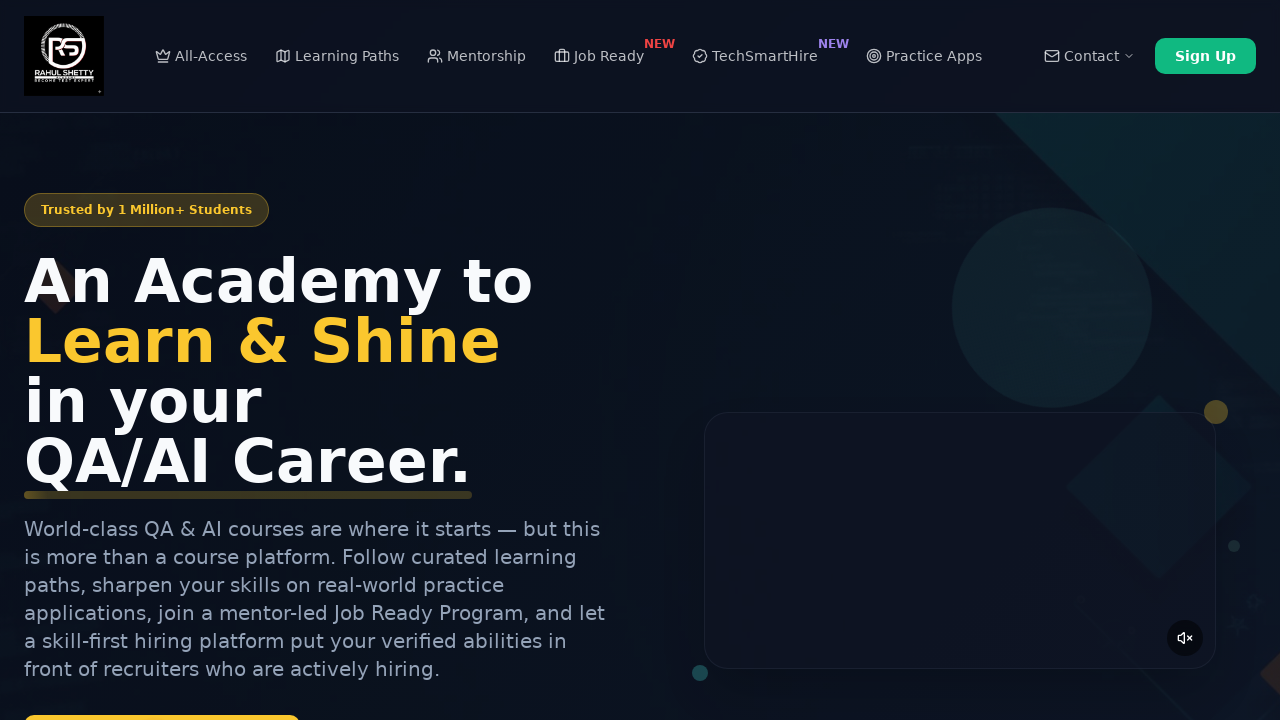

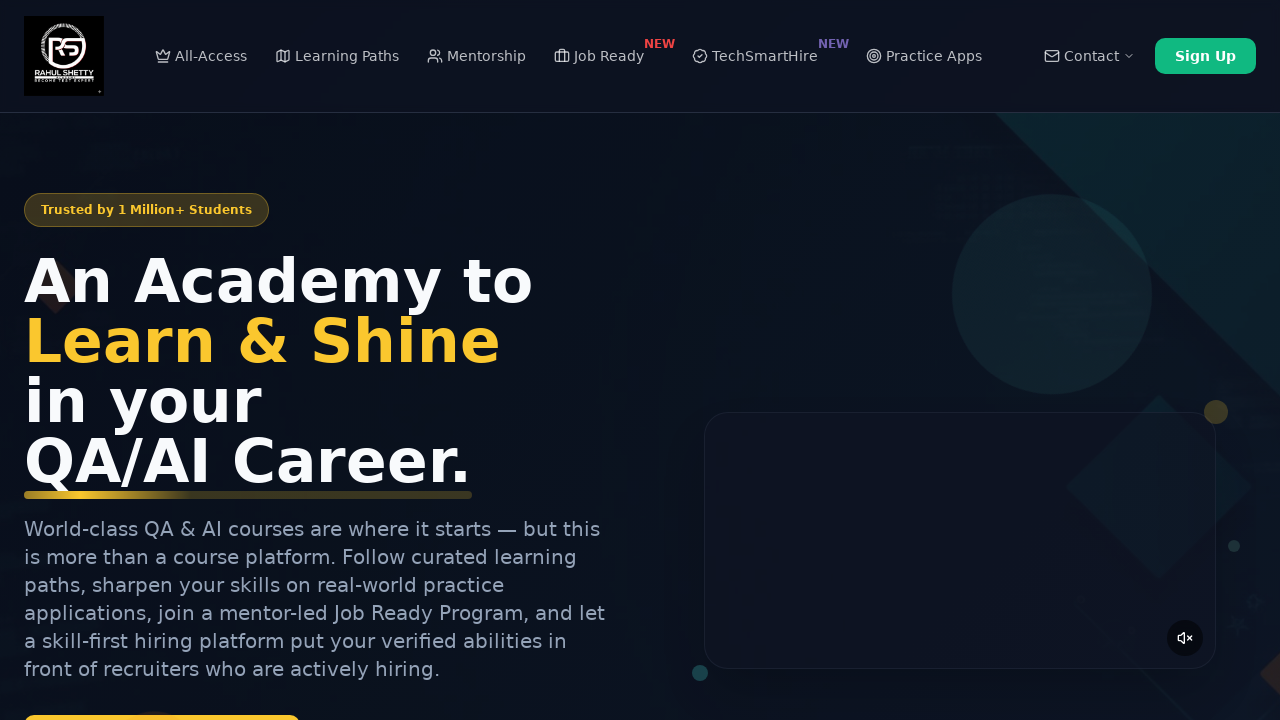